Navigates to a scrollable page and zooms out the page to 50% using JavaScript execution

Starting URL: https://demoapps.qspiders.com/ui/scroll/newTabVertical

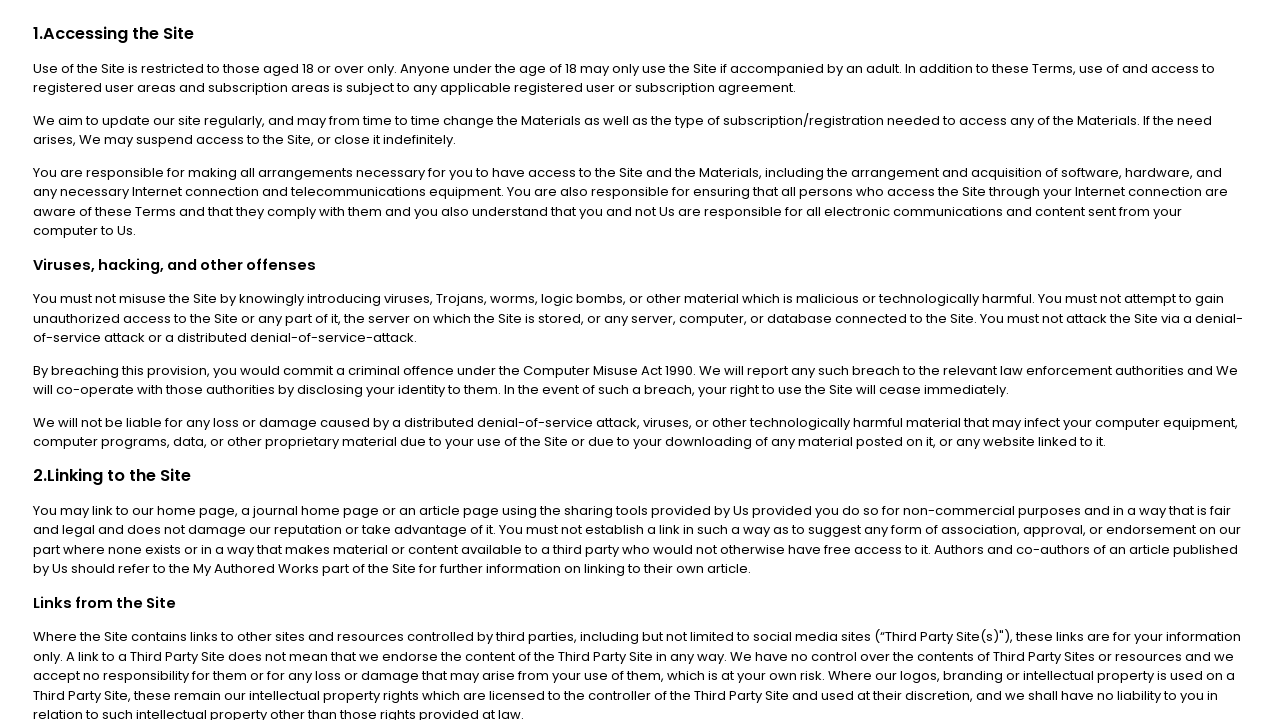

Navigated to scrollable page
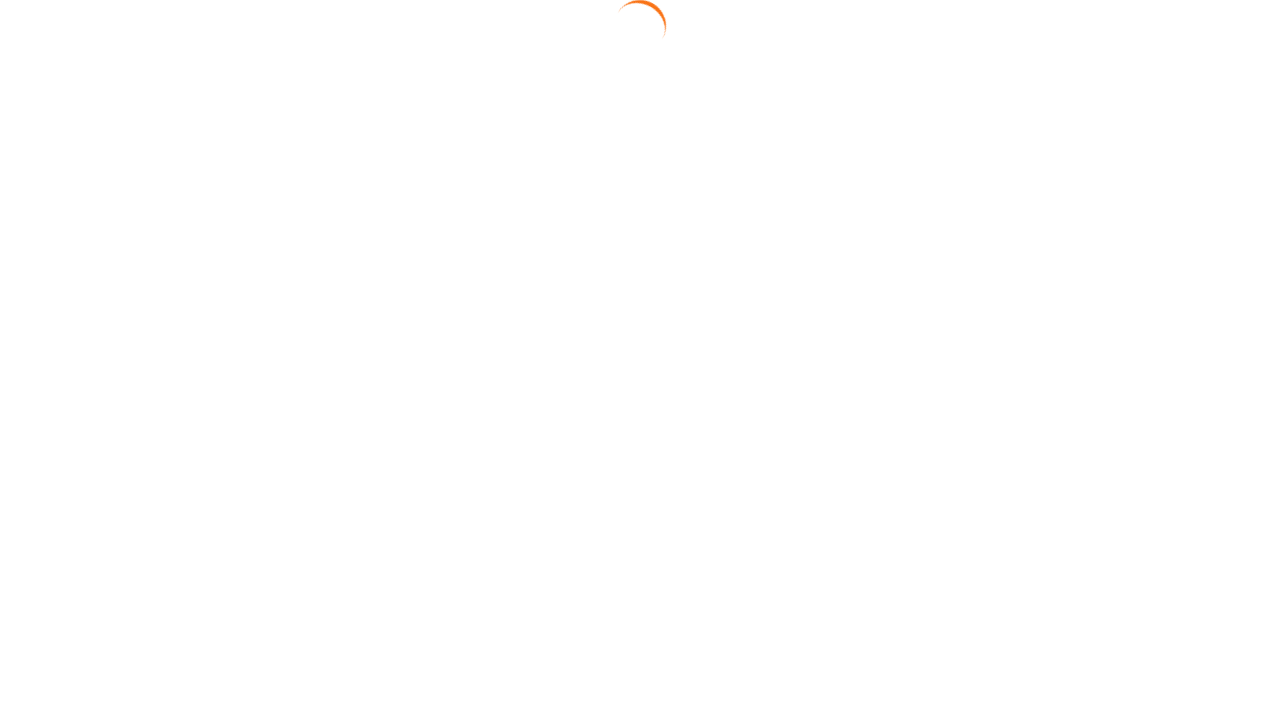

Waited for target element to load
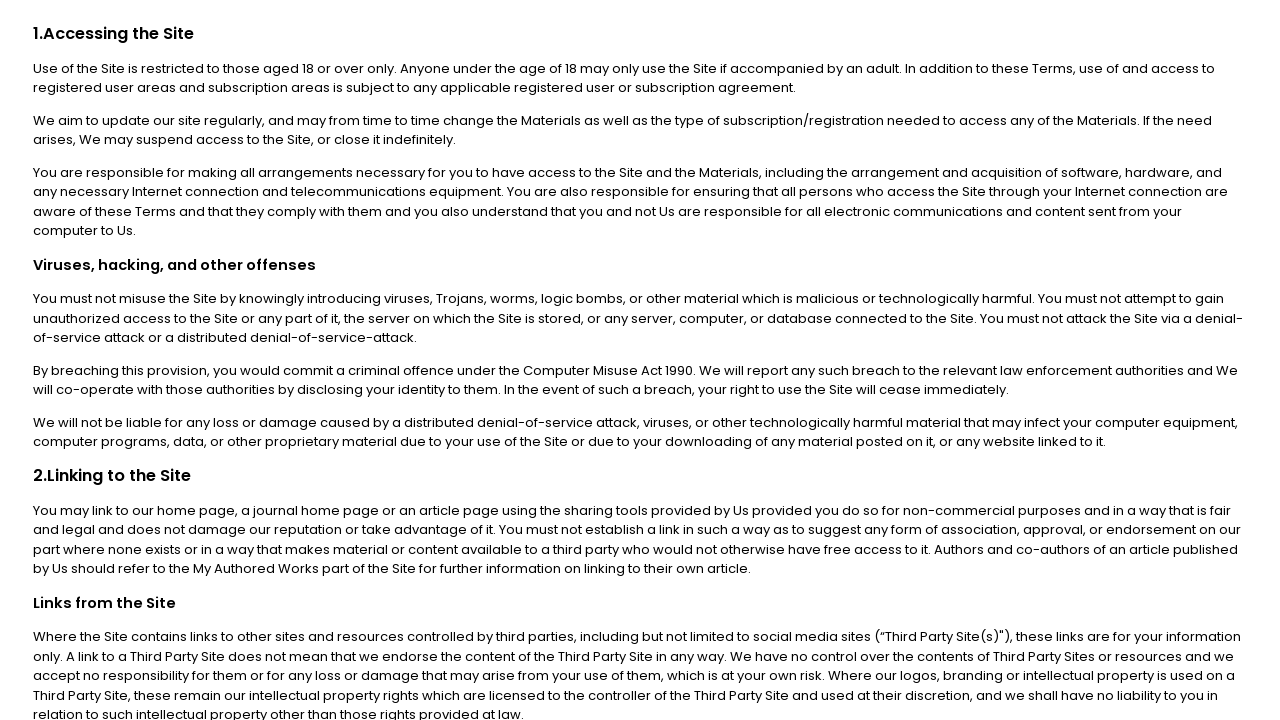

Zoomed out page to 50% using JavaScript
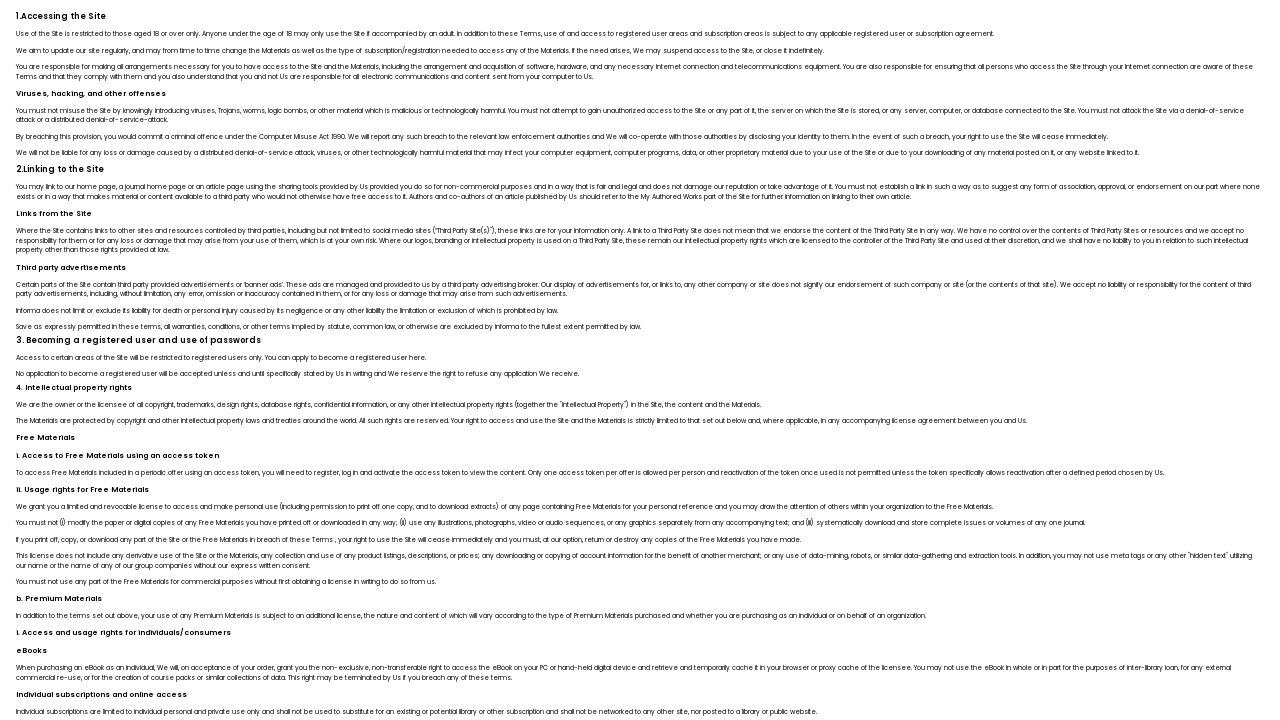

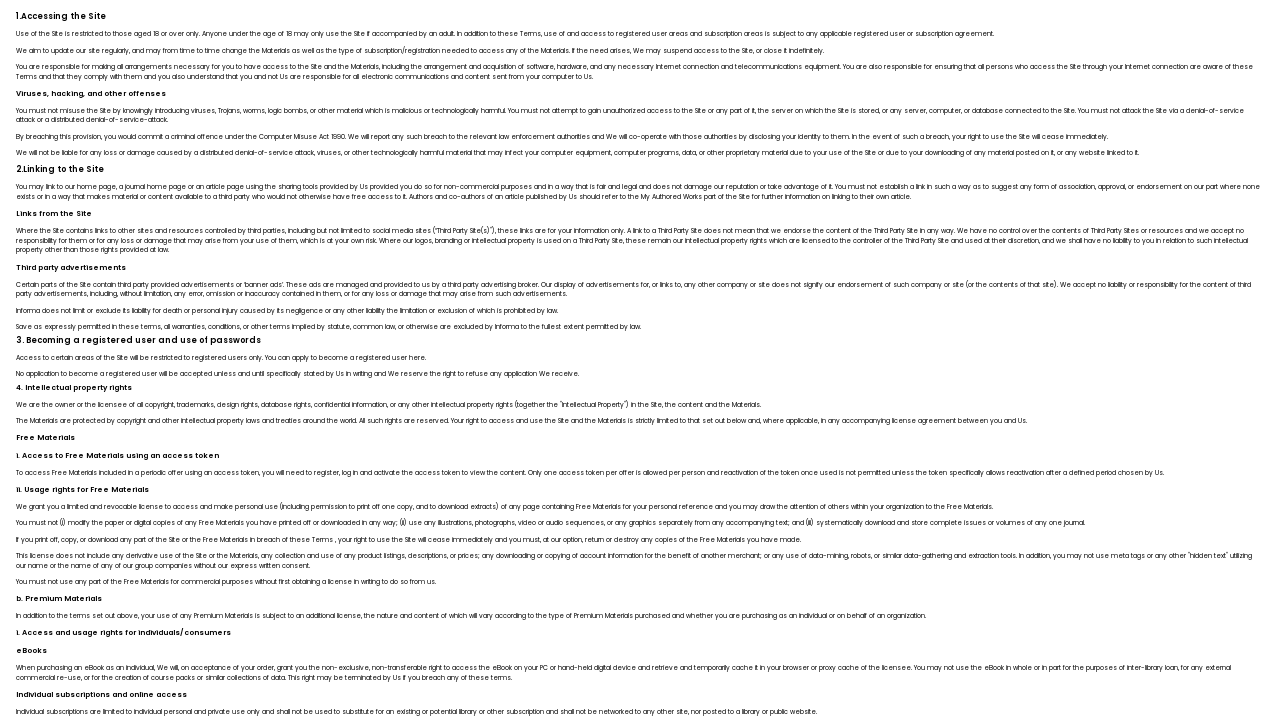